Tests dynamic dropdown functionality by selecting origin and destination stations, and verifying round-trip option behavior

Starting URL: https://rahulshettyacademy.com/dropdownsPractise/

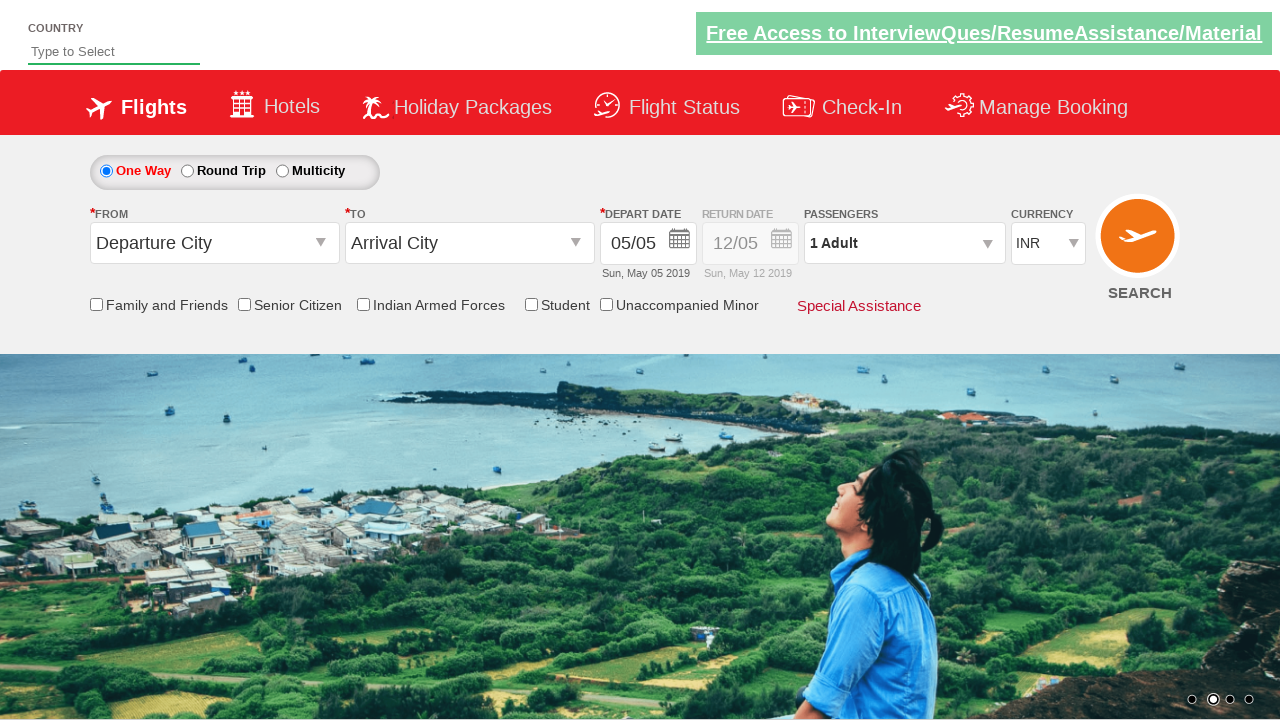

Clicked on origin station dropdown at (214, 243) on #ctl00_mainContent_ddl_originStation1_CTXT
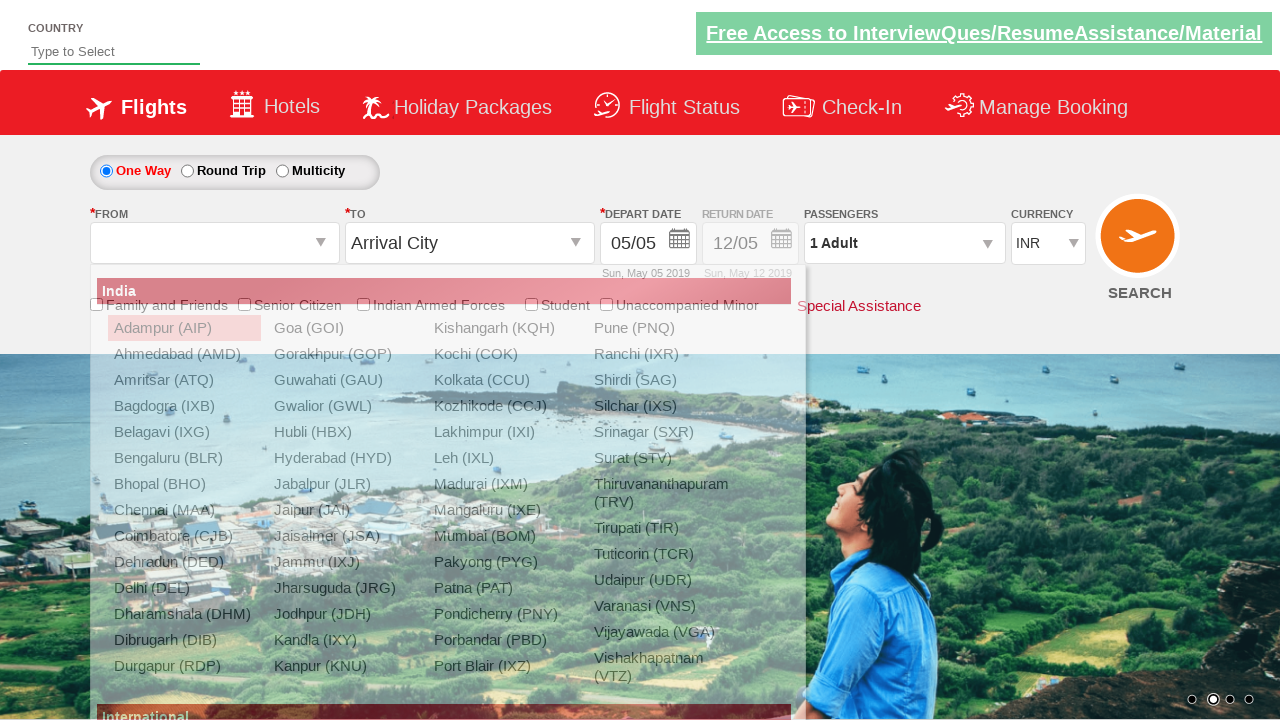

Selected Bangalore (BLR) as origin station at (184, 458) on a[value='BLR']
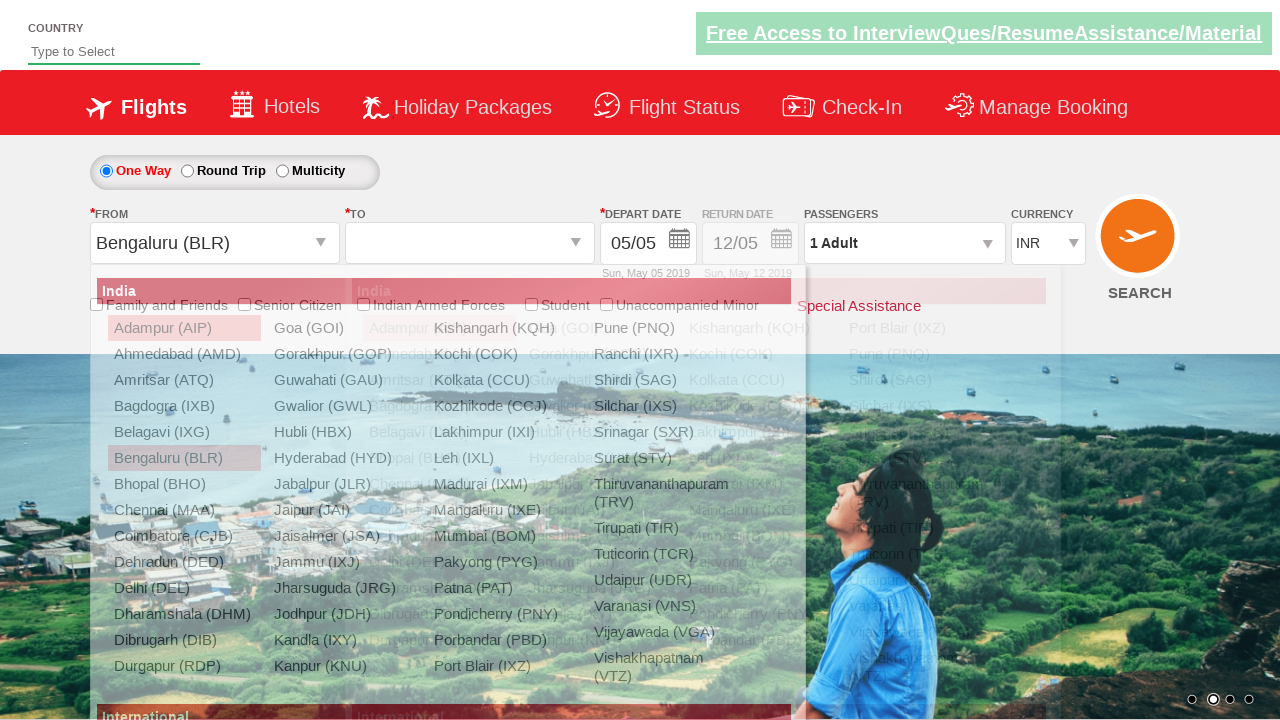

Waited 2 seconds for destination dropdown to be ready
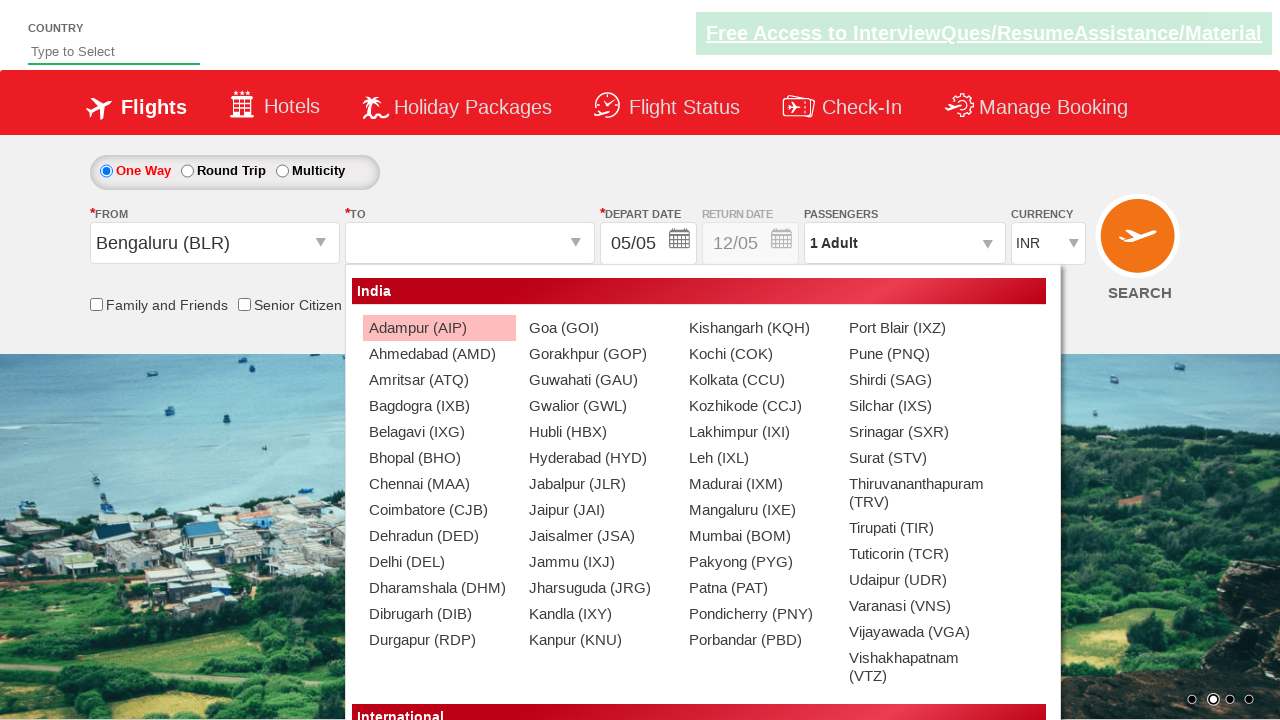

Selected Chennai (MAA) as destination station at (439, 484) on div#glsctl00_mainContent_ddl_destinationStation1_CTNR a[value='MAA']
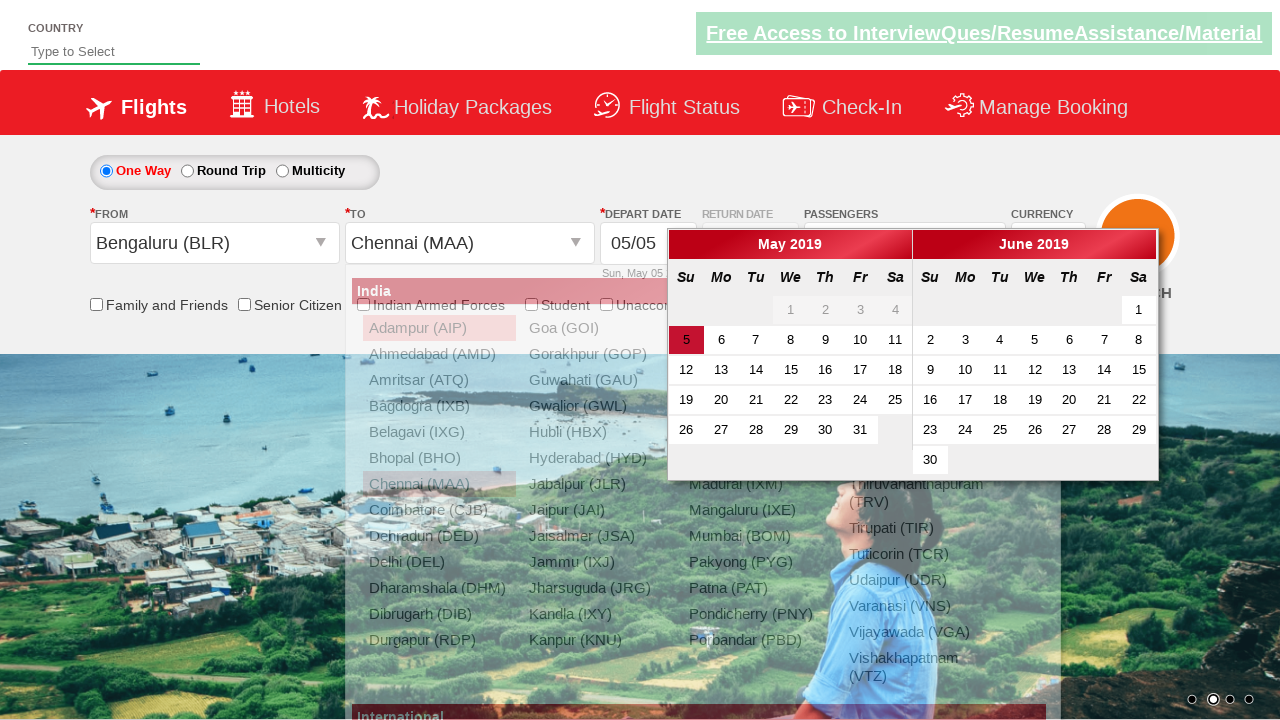

Clicked on round trip radio button at (187, 171) on #ctl00_mainContent_rbtnl_Trip_1
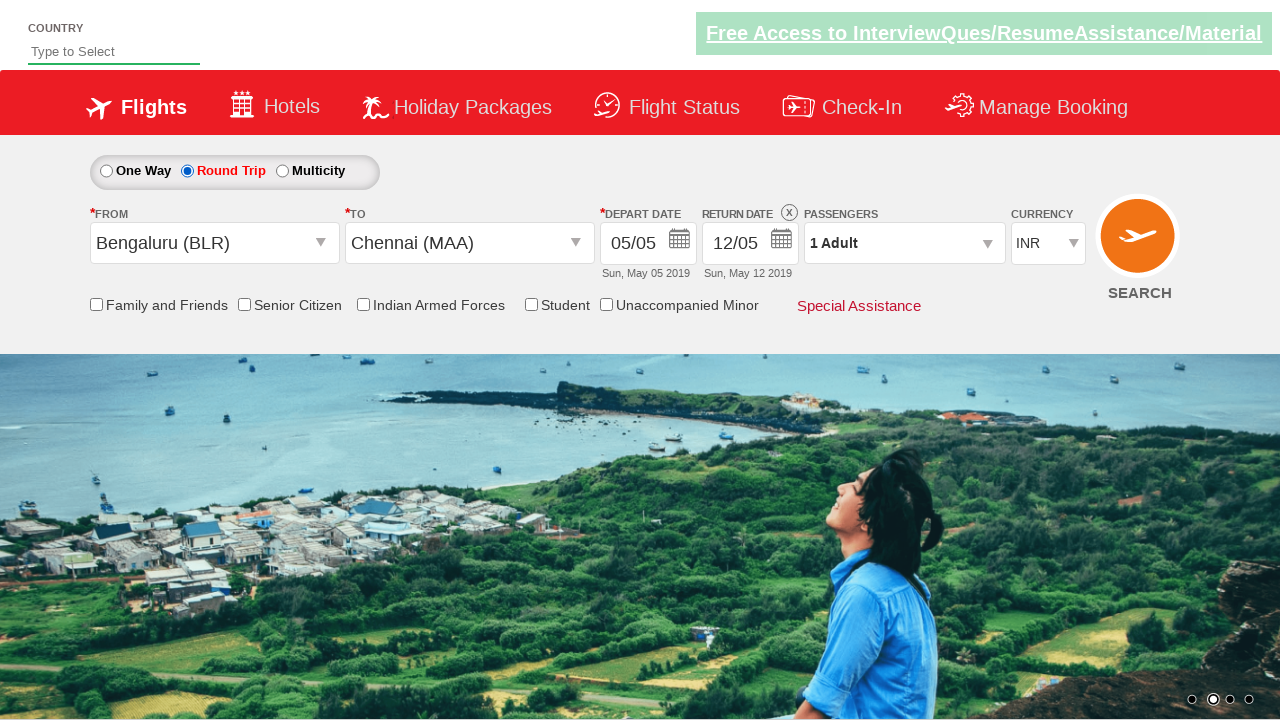

Verified return date field enabled status: True
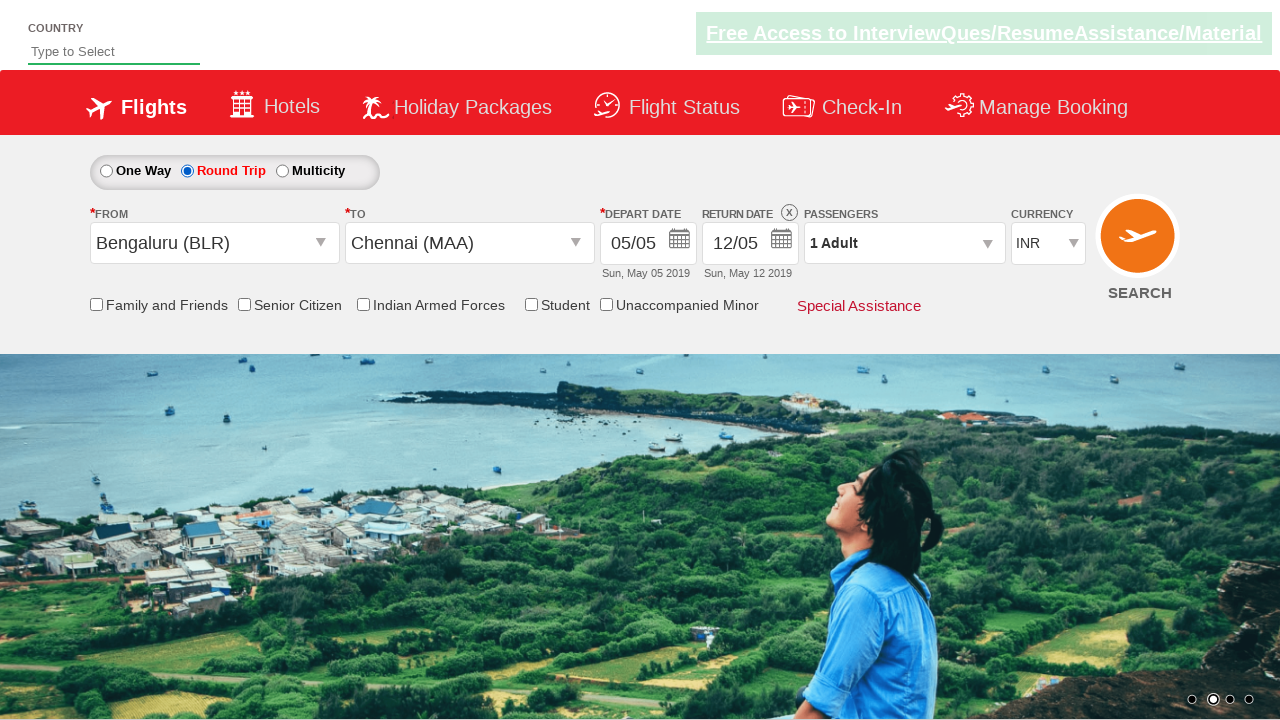

Retrieved style attribute from Div1 element: display: block; opacity: 1;
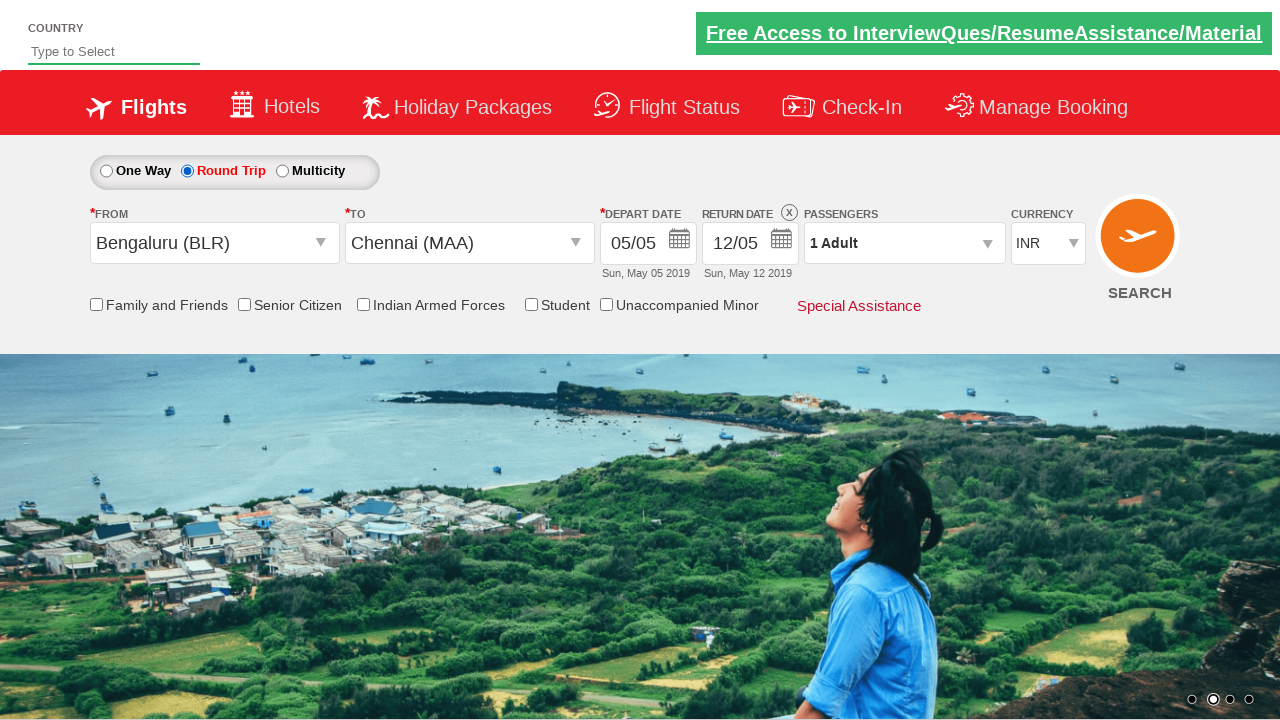

Verified round trip option is properly enabled
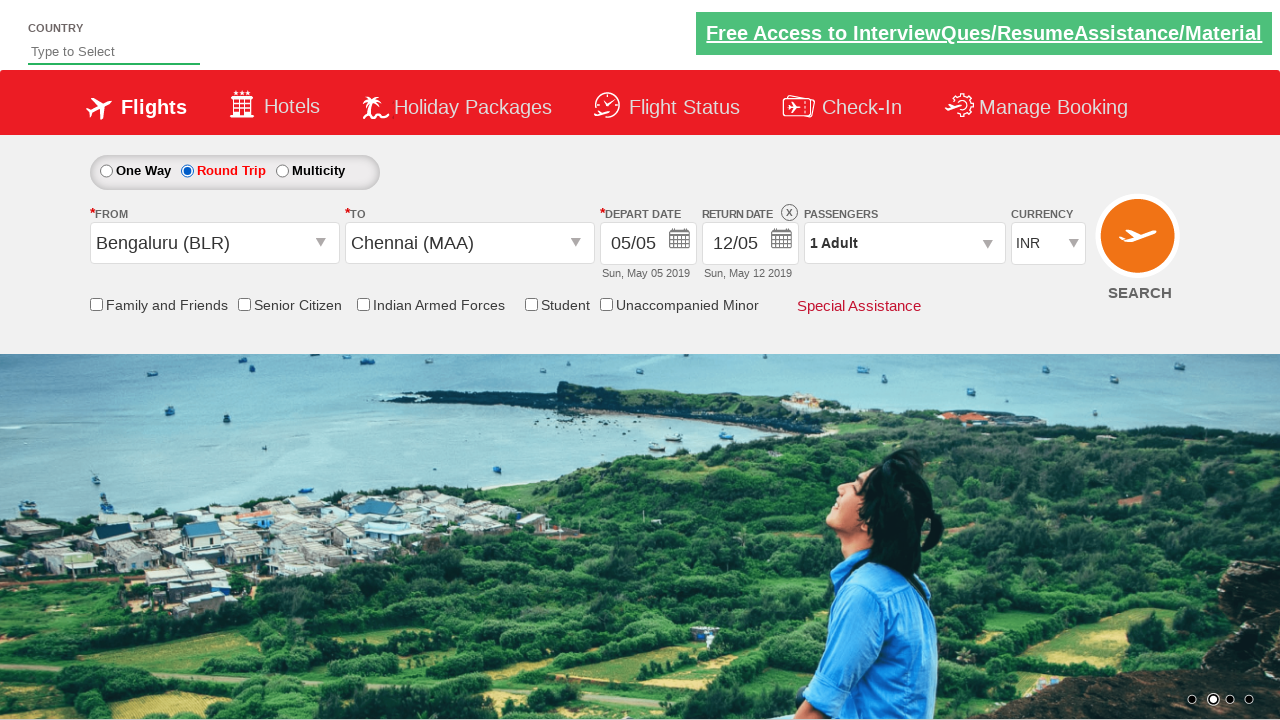

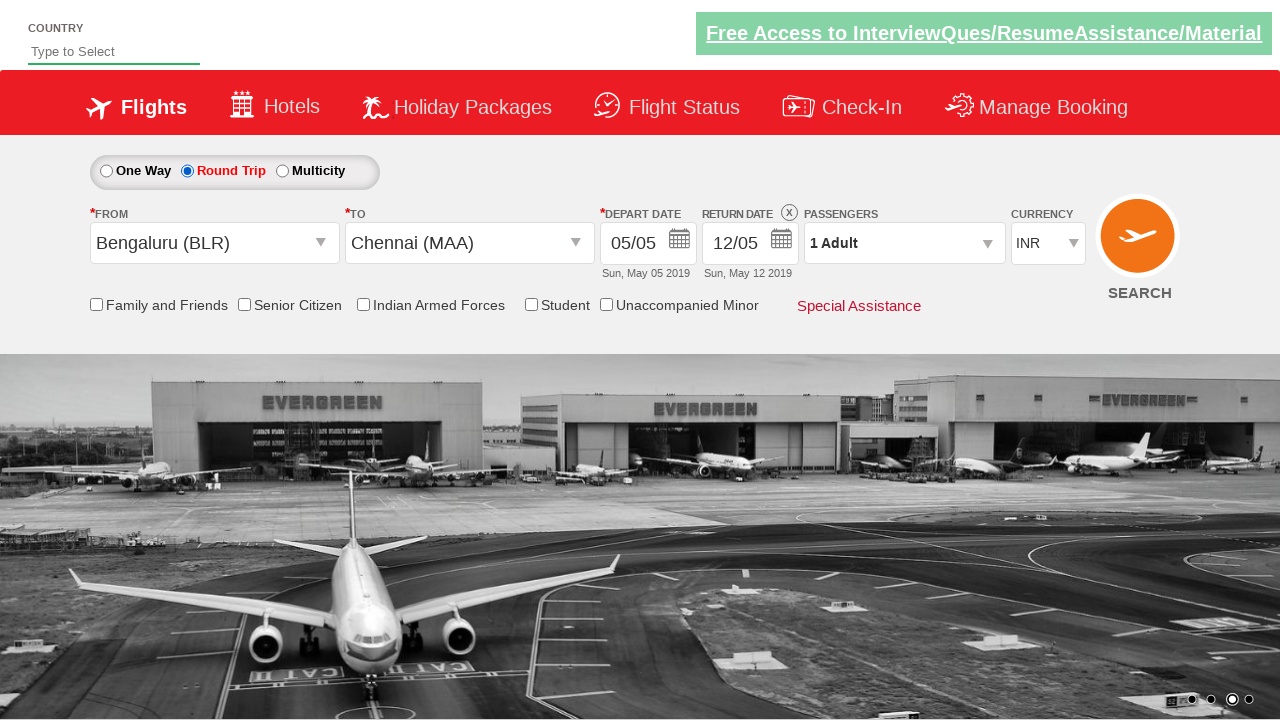